Tests drag and drop functionality by dragging an element and dropping it into a target area, then verifies the drop was successful

Starting URL: https://demoqa.com/droppable

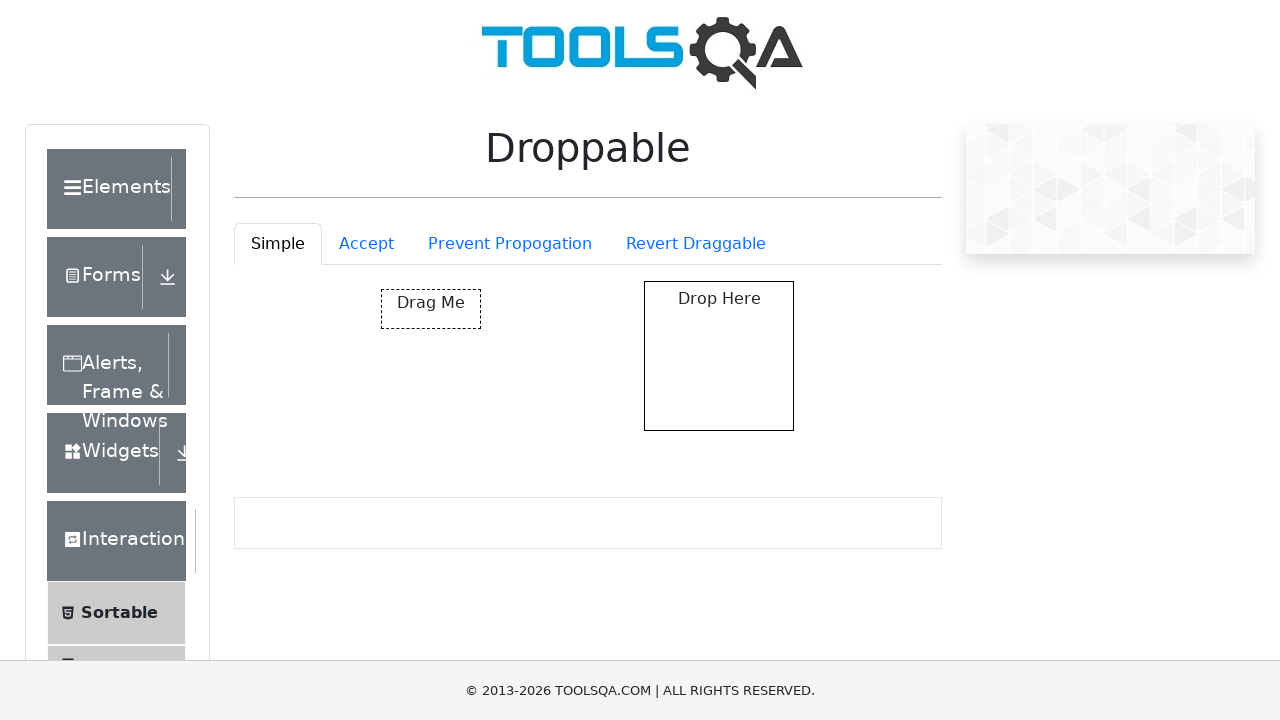

Located the draggable element
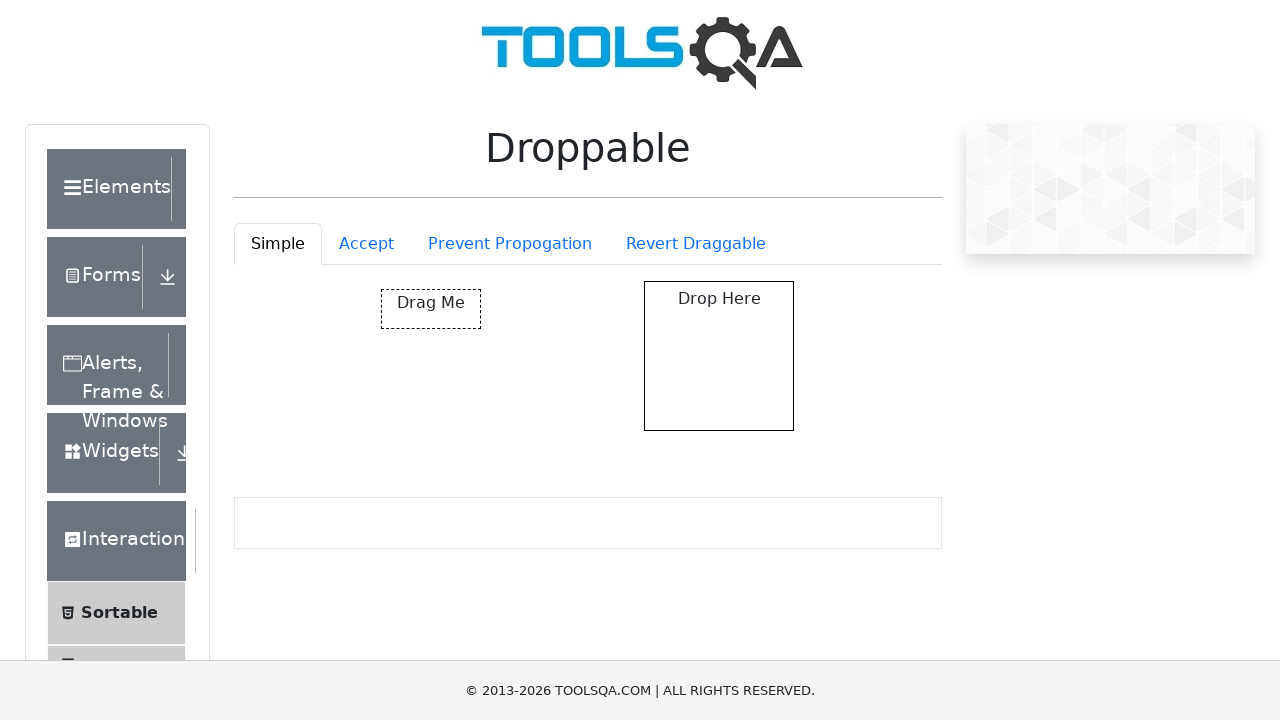

Located the drop target area
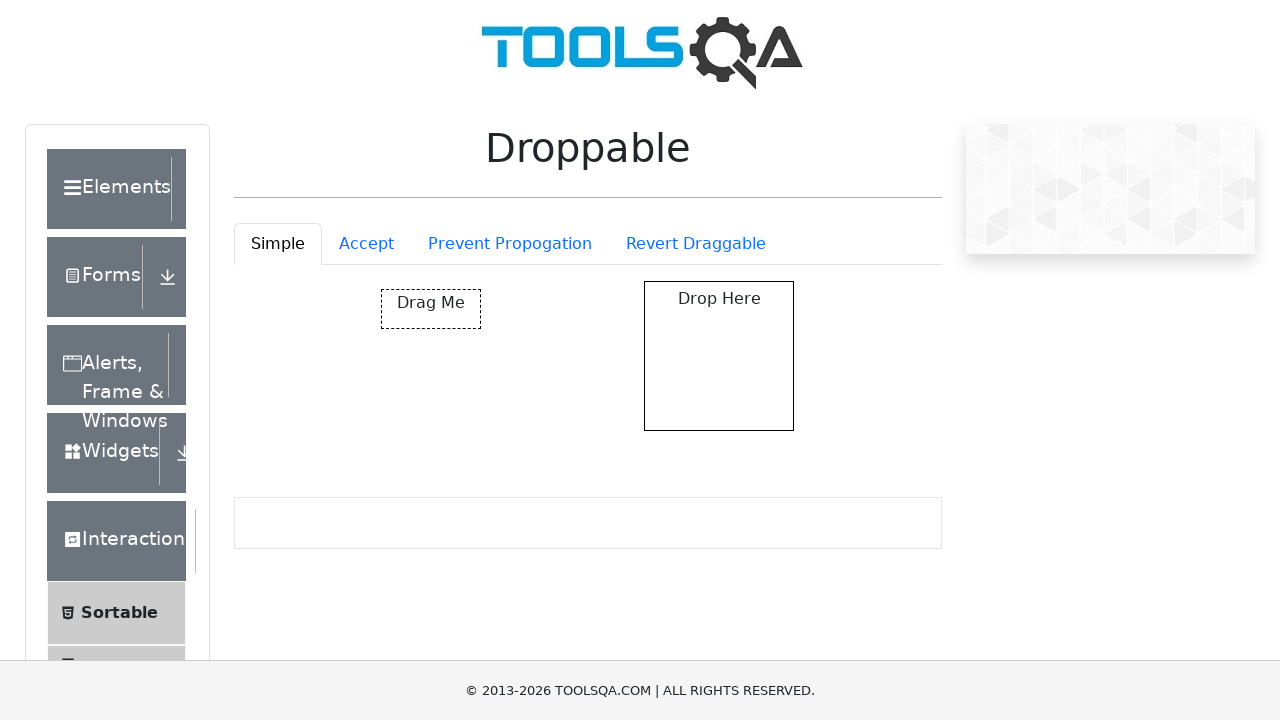

Dragged element and dropped it into target area at (719, 356)
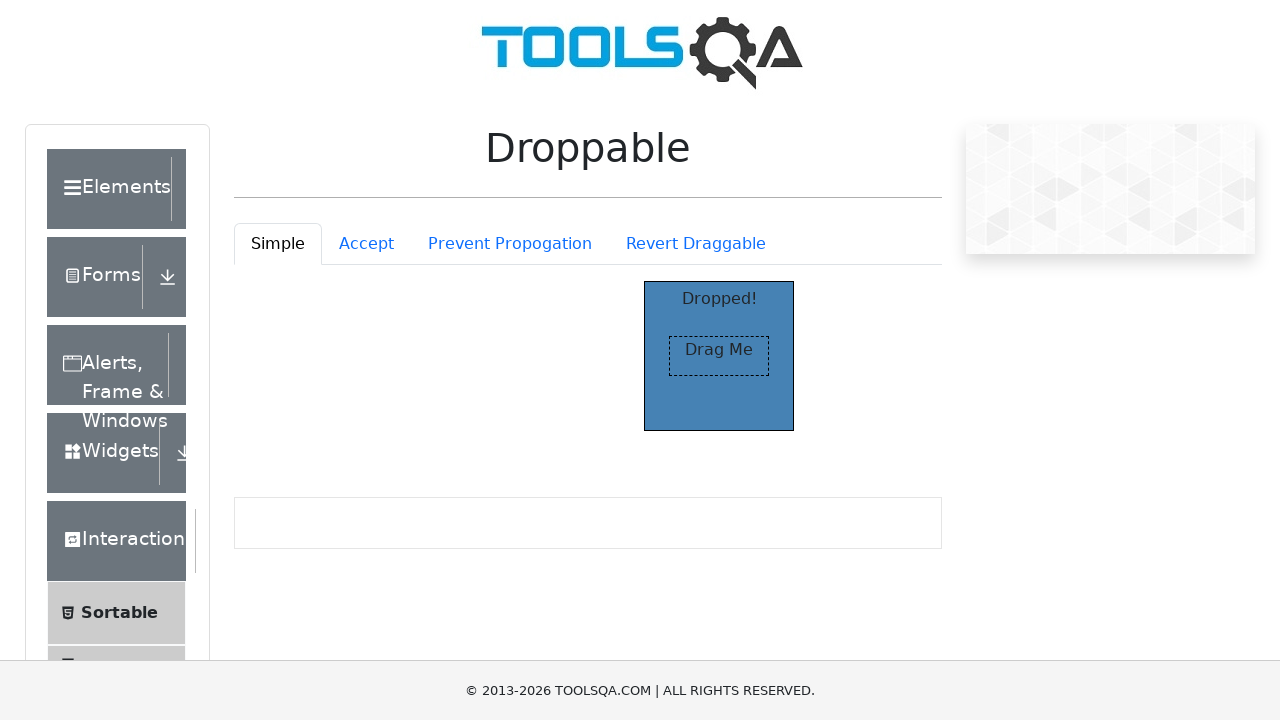

Drop confirmation text 'Dropped!' appeared
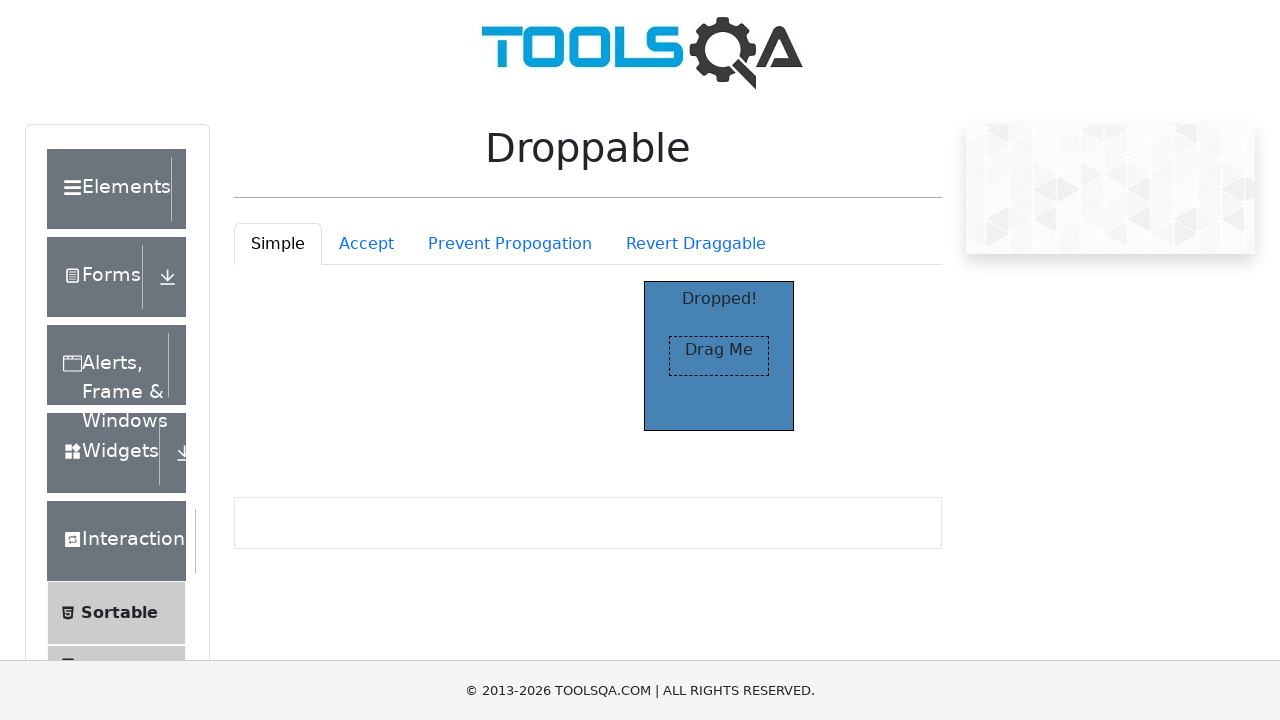

Located the 'Dropped!' confirmation element
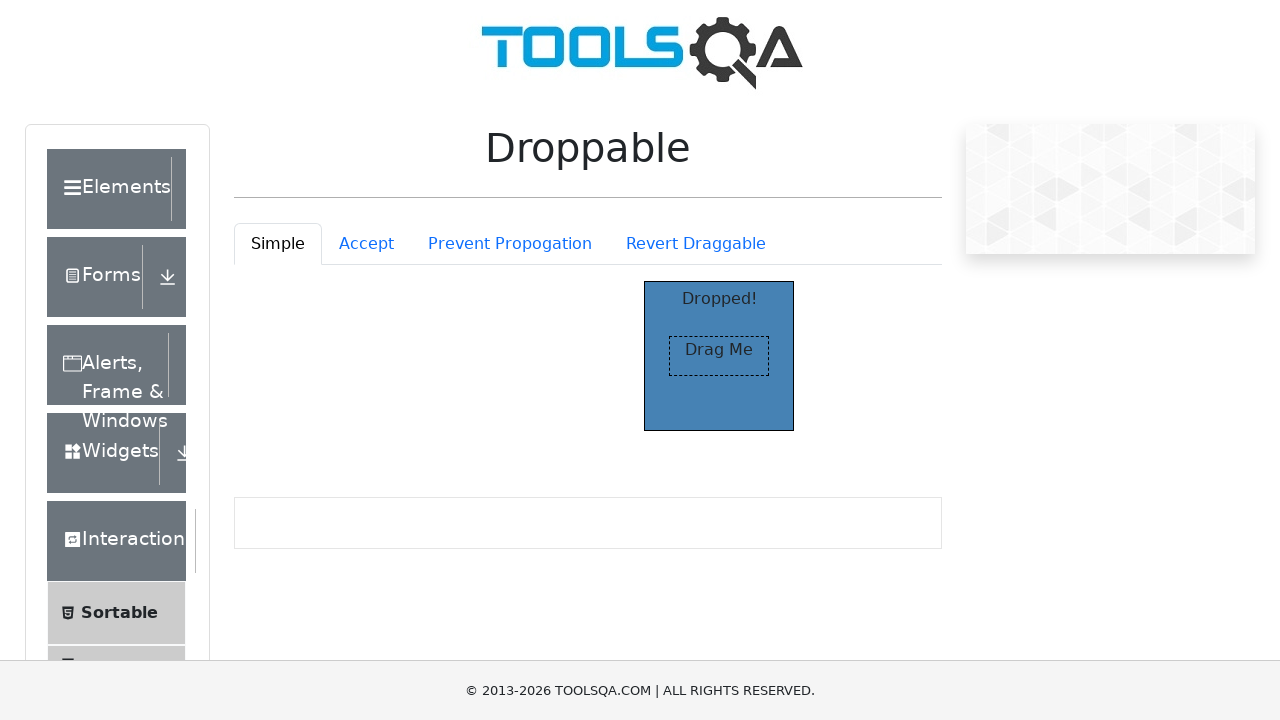

Verified drop was successful - element text is 'Dropped!'
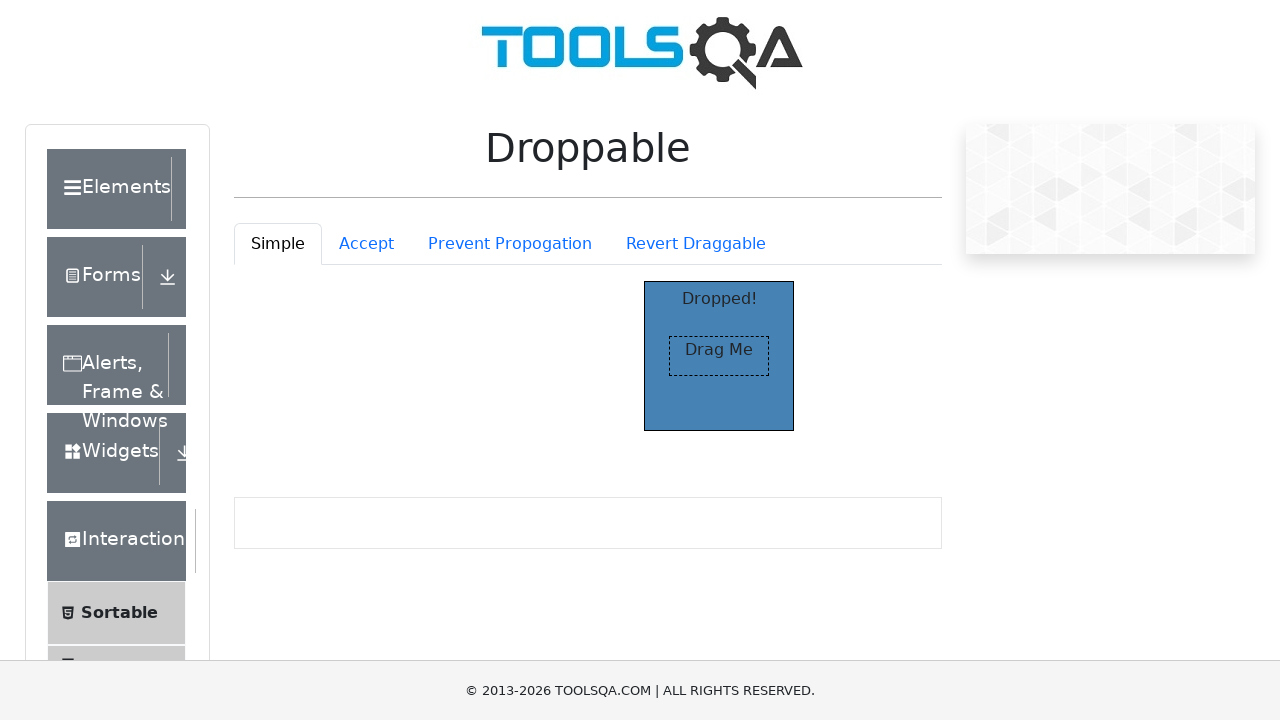

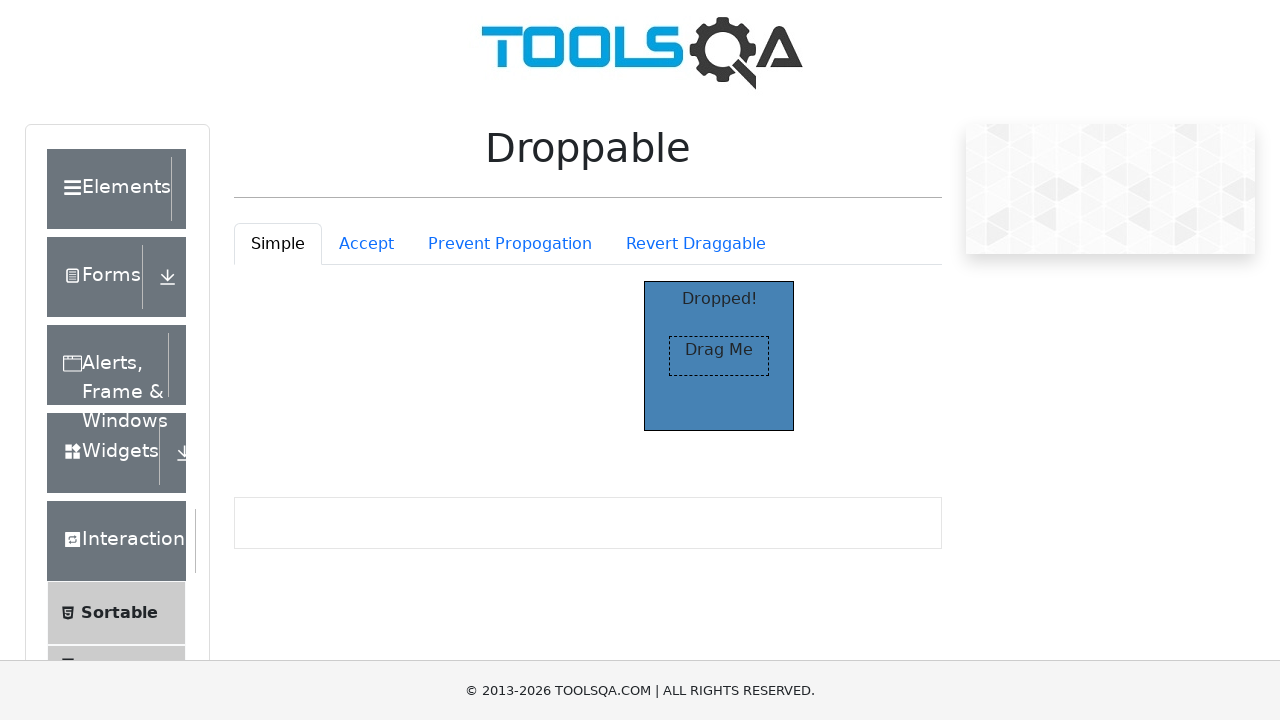